Tests selecting multiple non-consecutive ranges of items using click and hold with Control key modifier

Starting URL: https://automationfc.github.io/jquery-selectable/

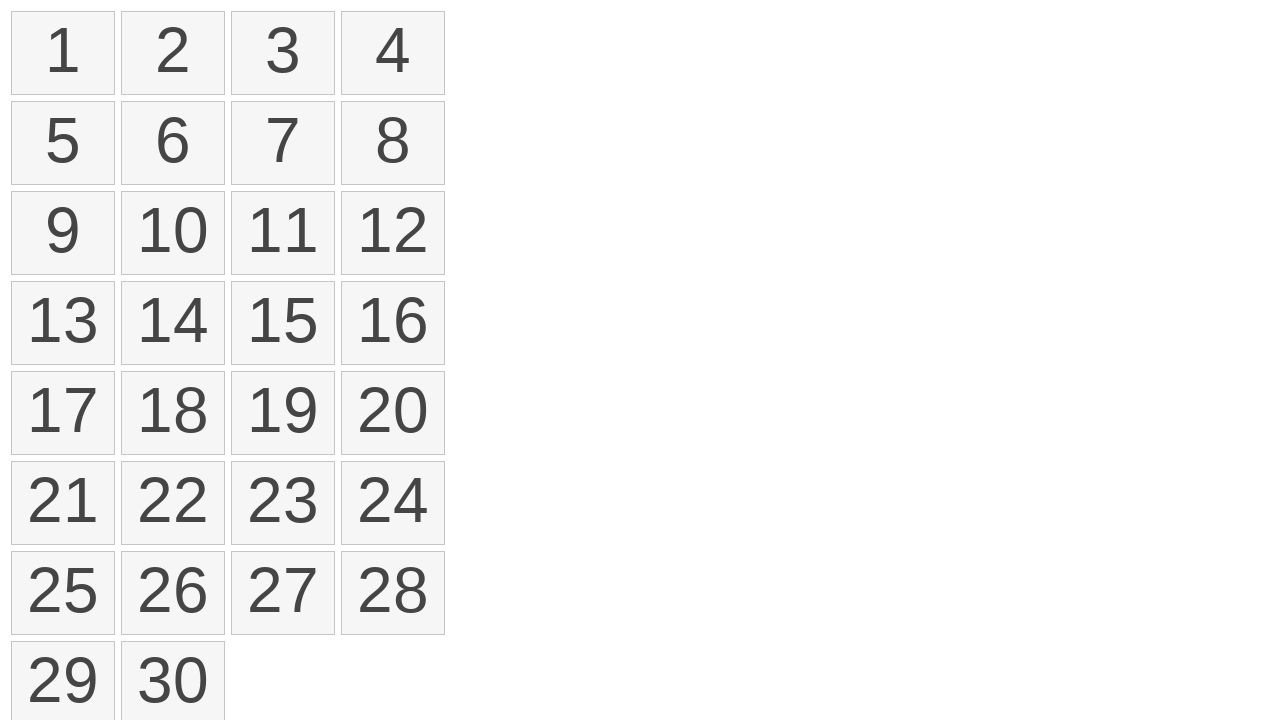

Located first element (index 0) in selectable list
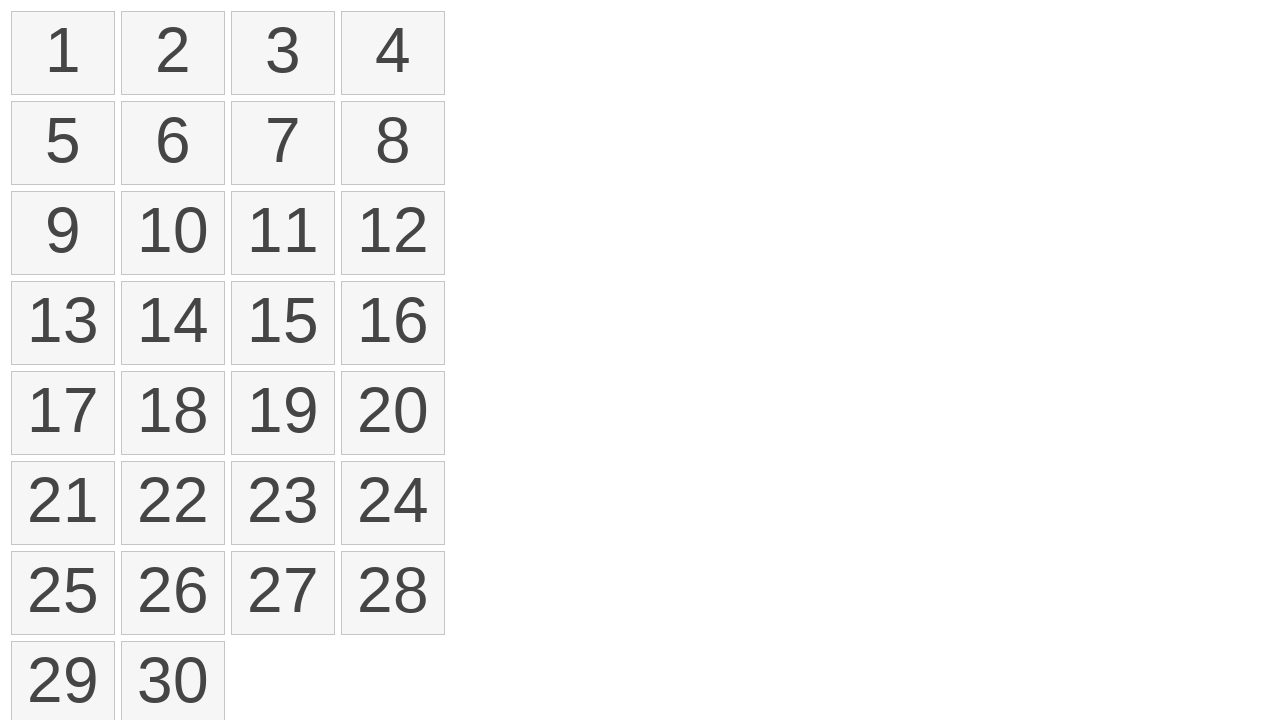

Located twelfth element (index 11) in selectable list
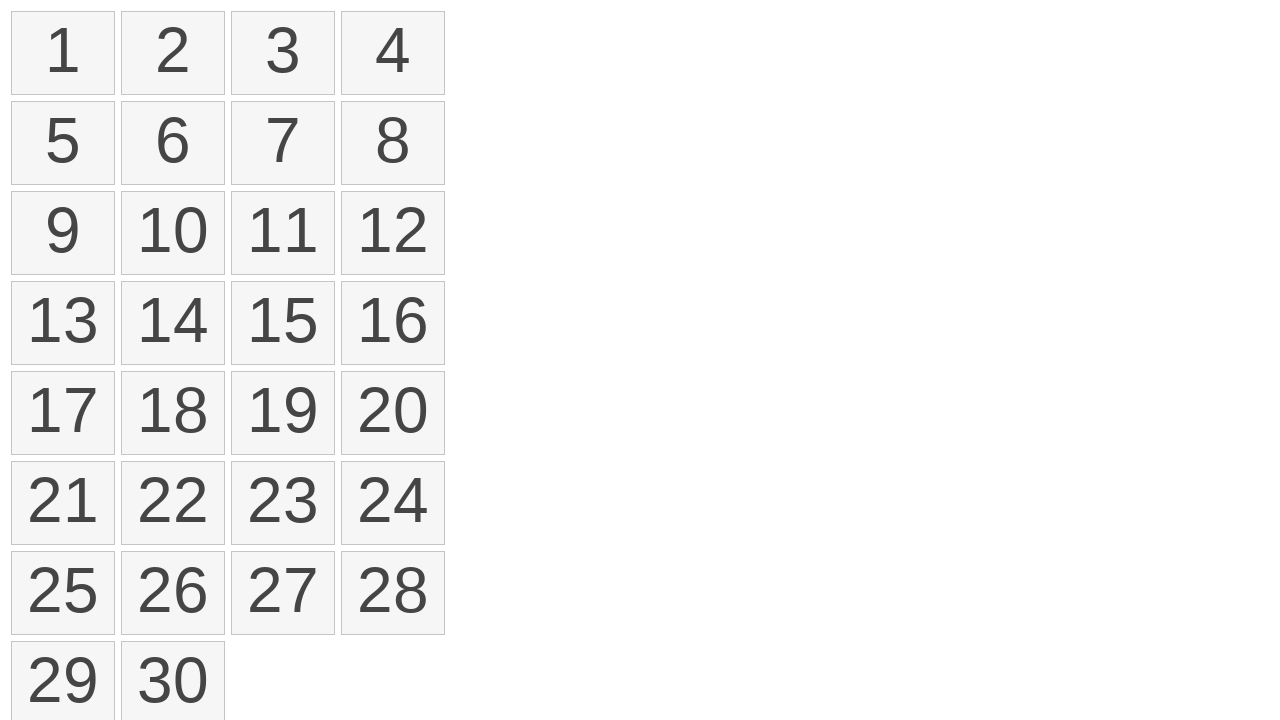

Moved mouse to first element position at (16, 16)
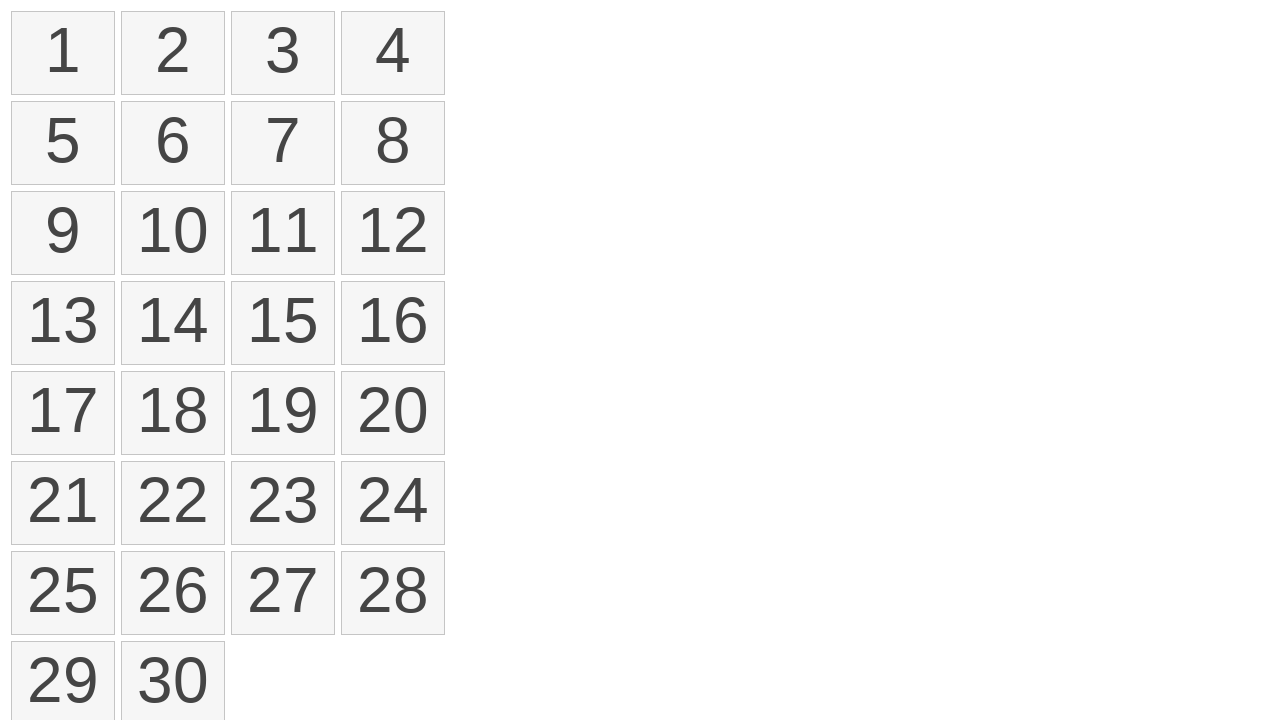

Pressed and held mouse button on first element at (16, 16)
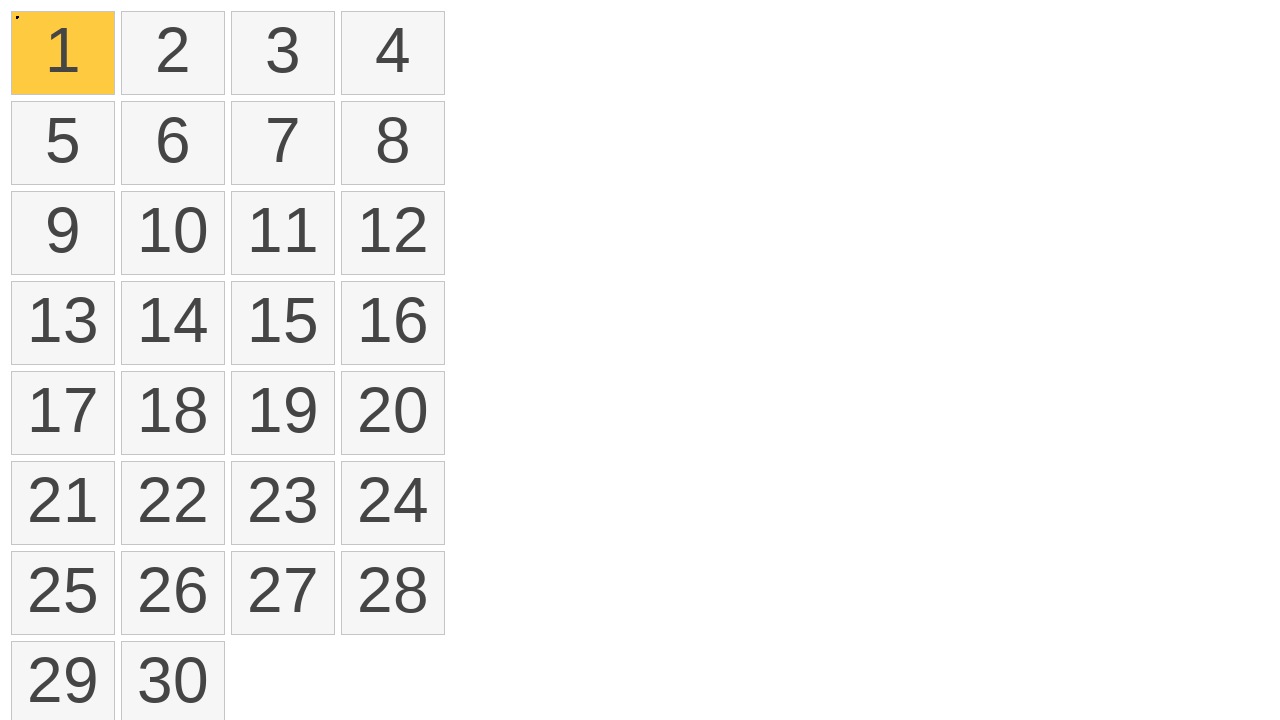

Dragged mouse to twelfth element while holding button at (346, 196)
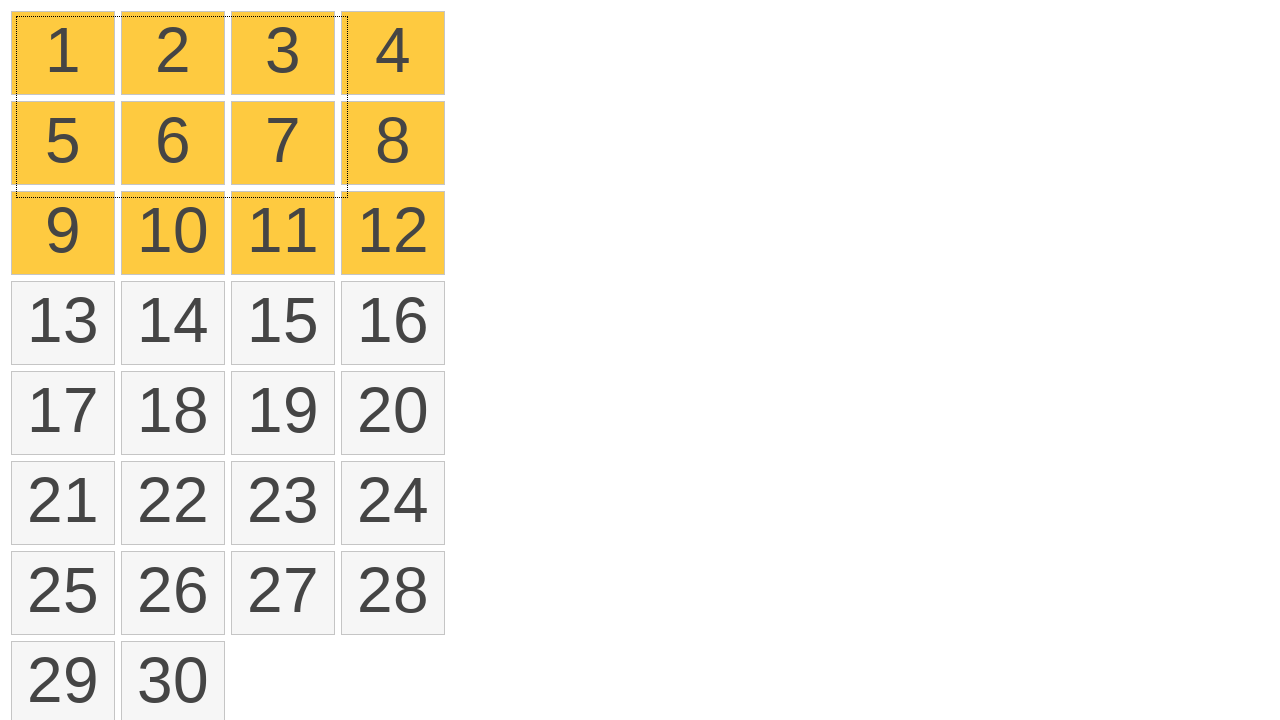

Released mouse button, completing first range selection (elements 0-11) at (346, 196)
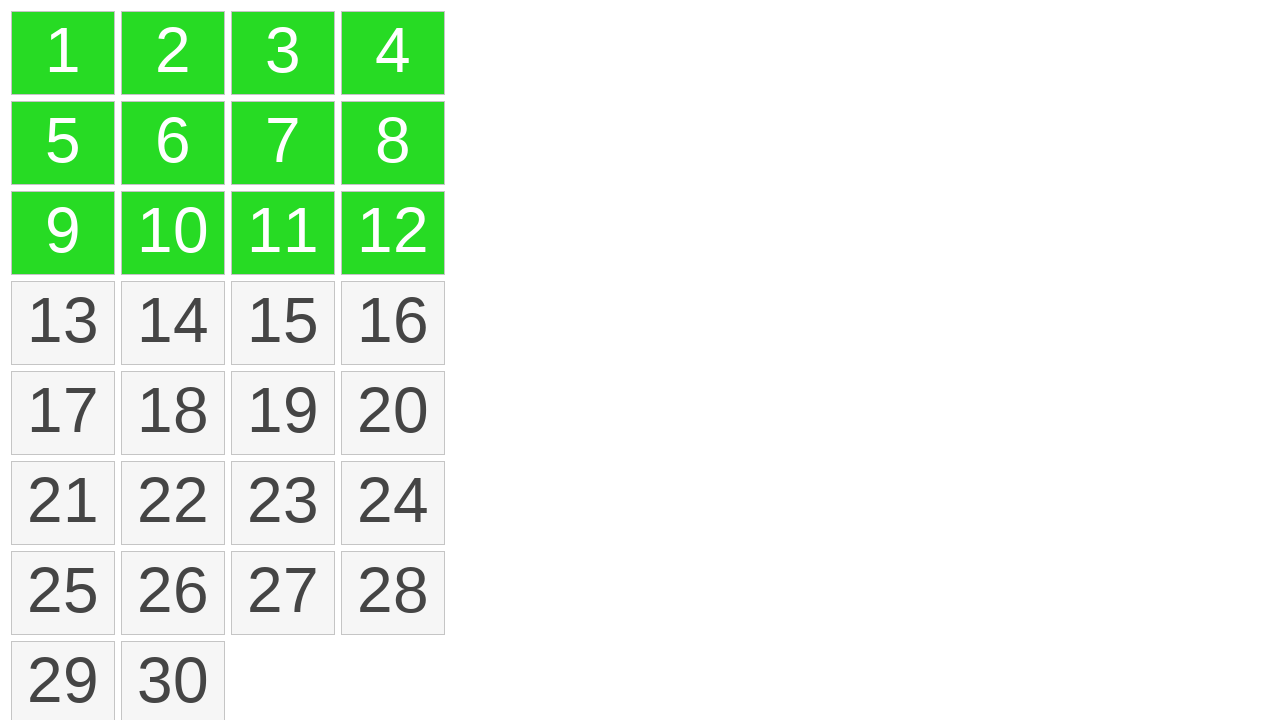

Pressed Control key to enable multi-select mode
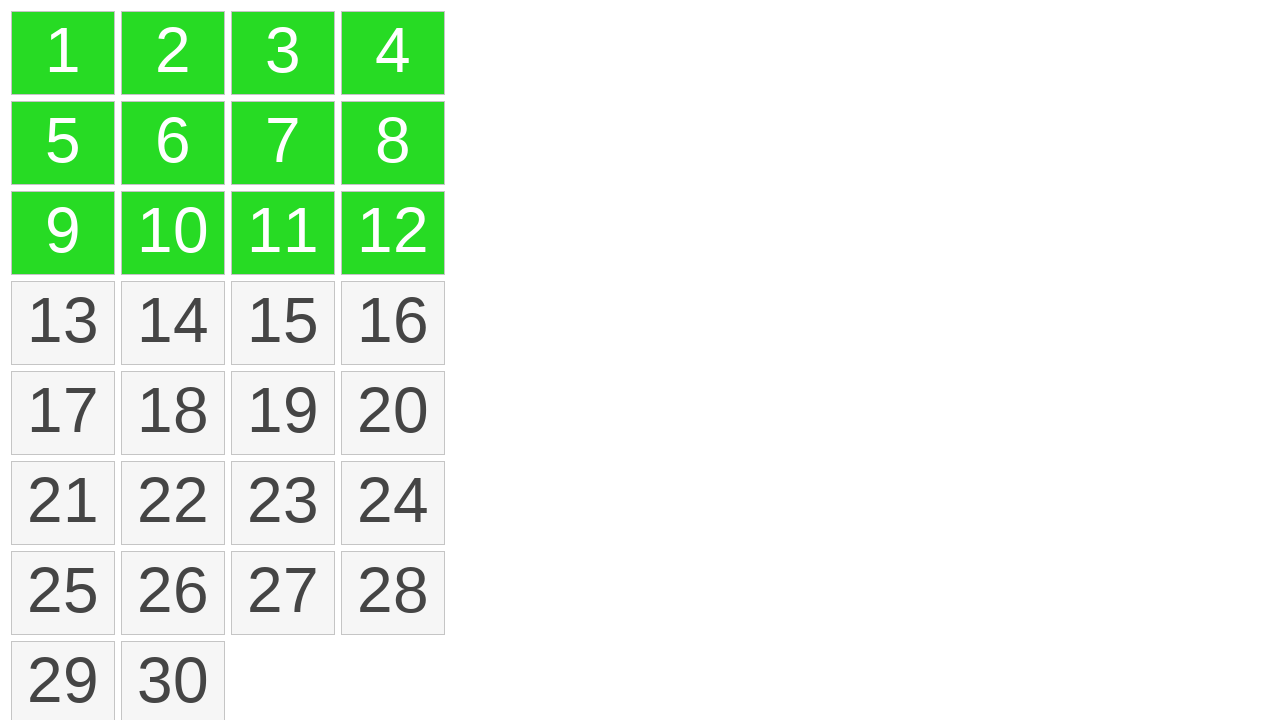

Located thirteenth element (index 12) in selectable list
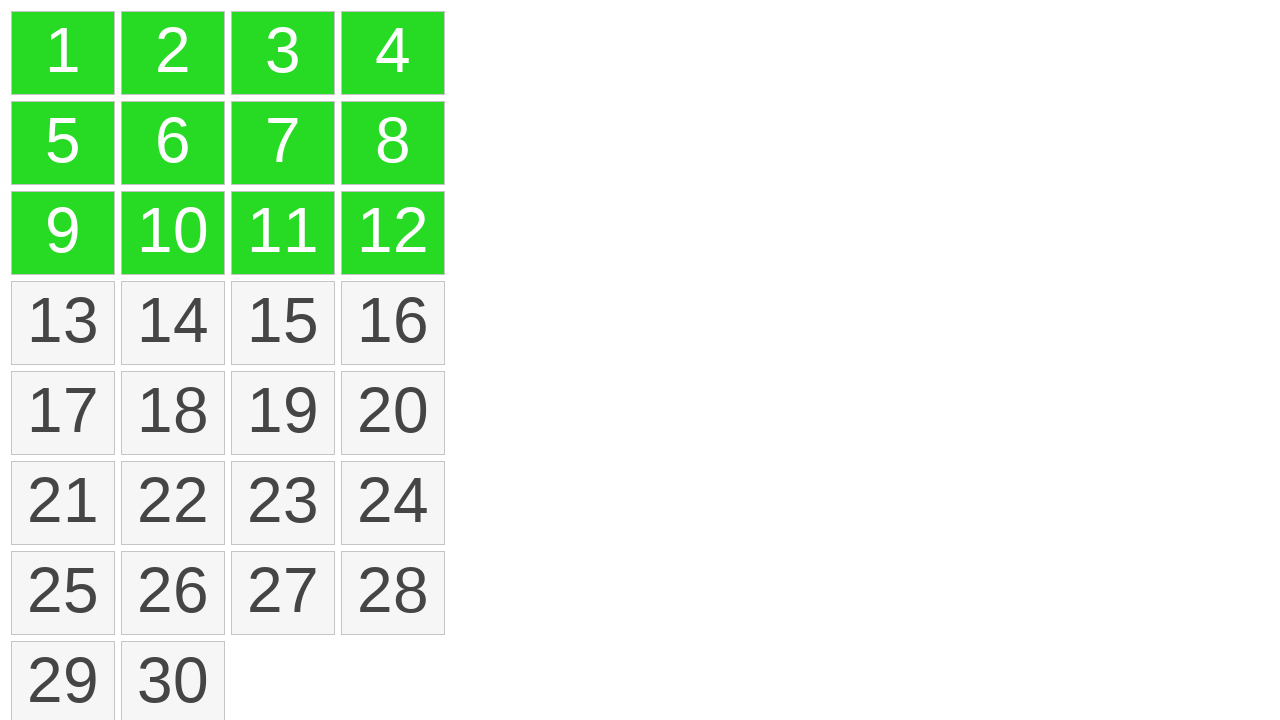

Located fifteenth element (index 14) in selectable list
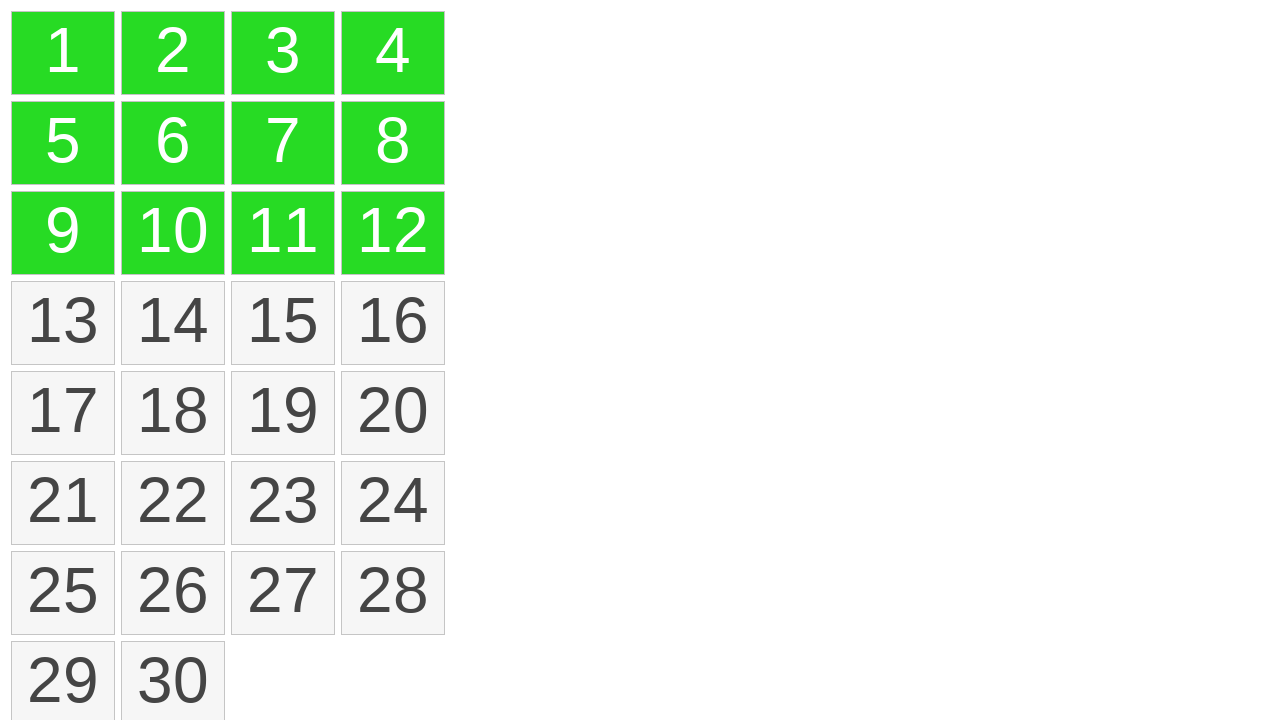

Moved mouse to thirteenth element position while Control is held at (16, 286)
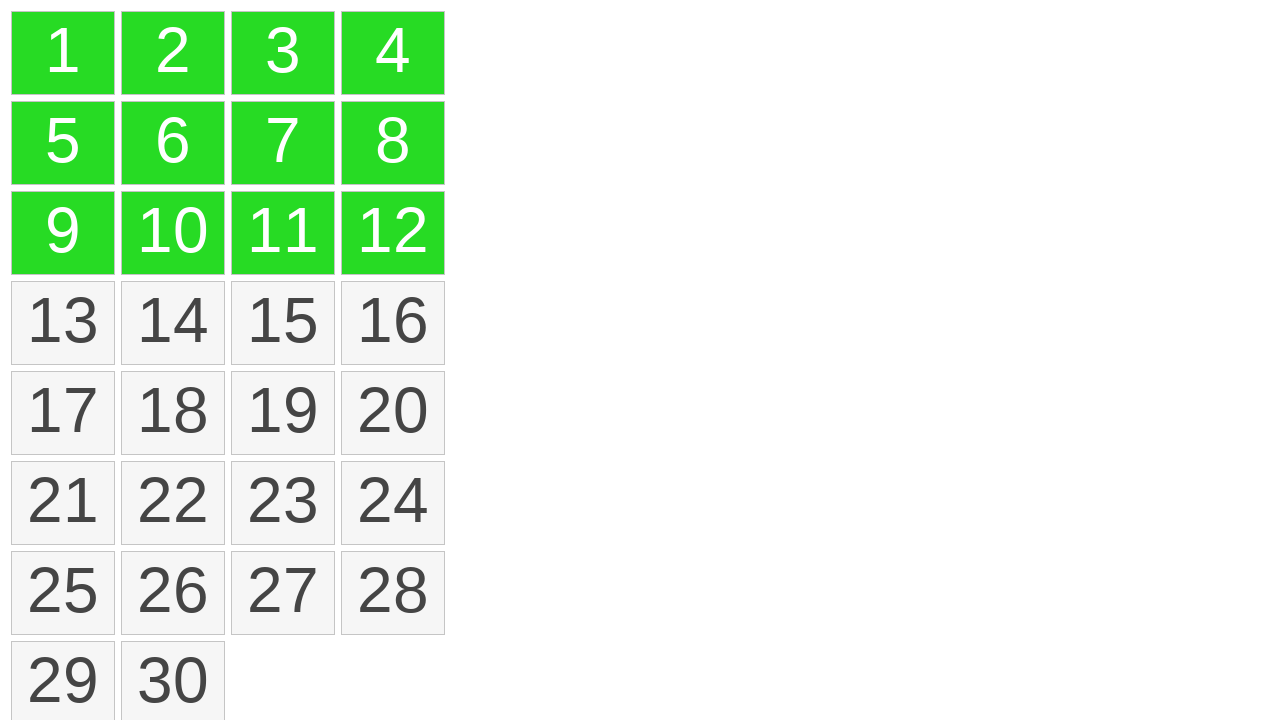

Pressed and held mouse button on thirteenth element with Control modifier at (16, 286)
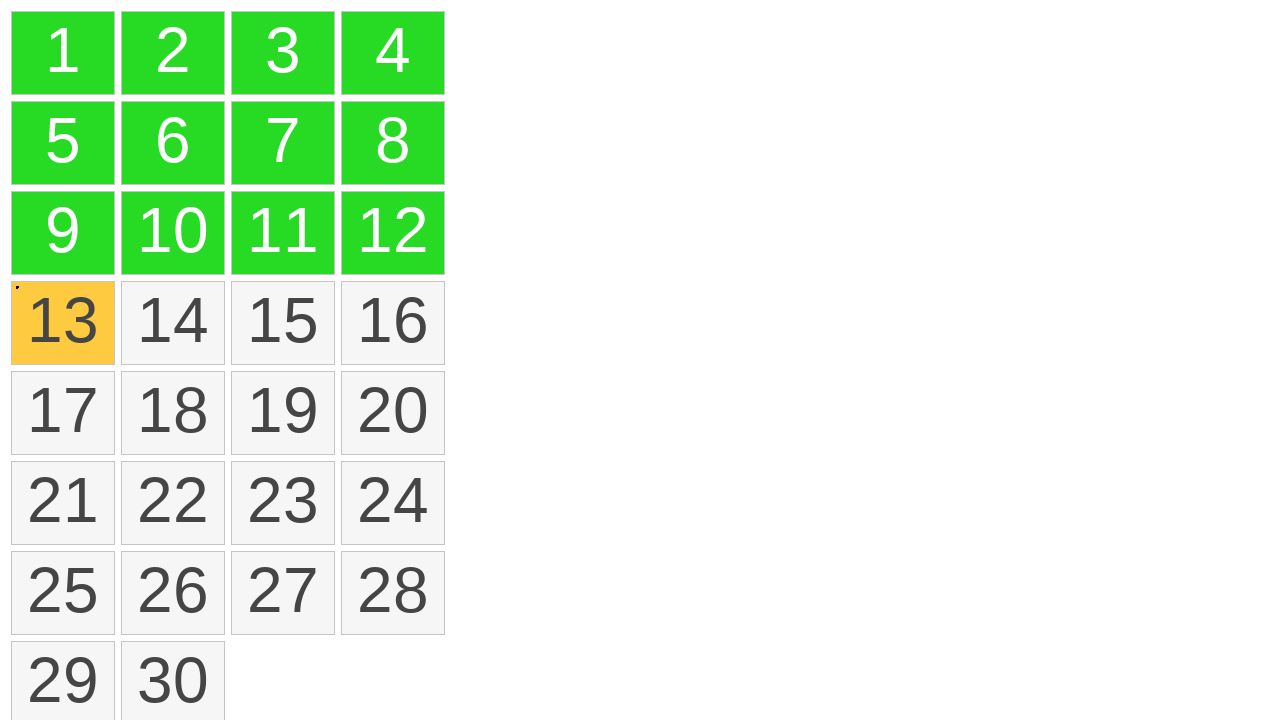

Dragged mouse to fifteenth element while holding button and Control key at (236, 286)
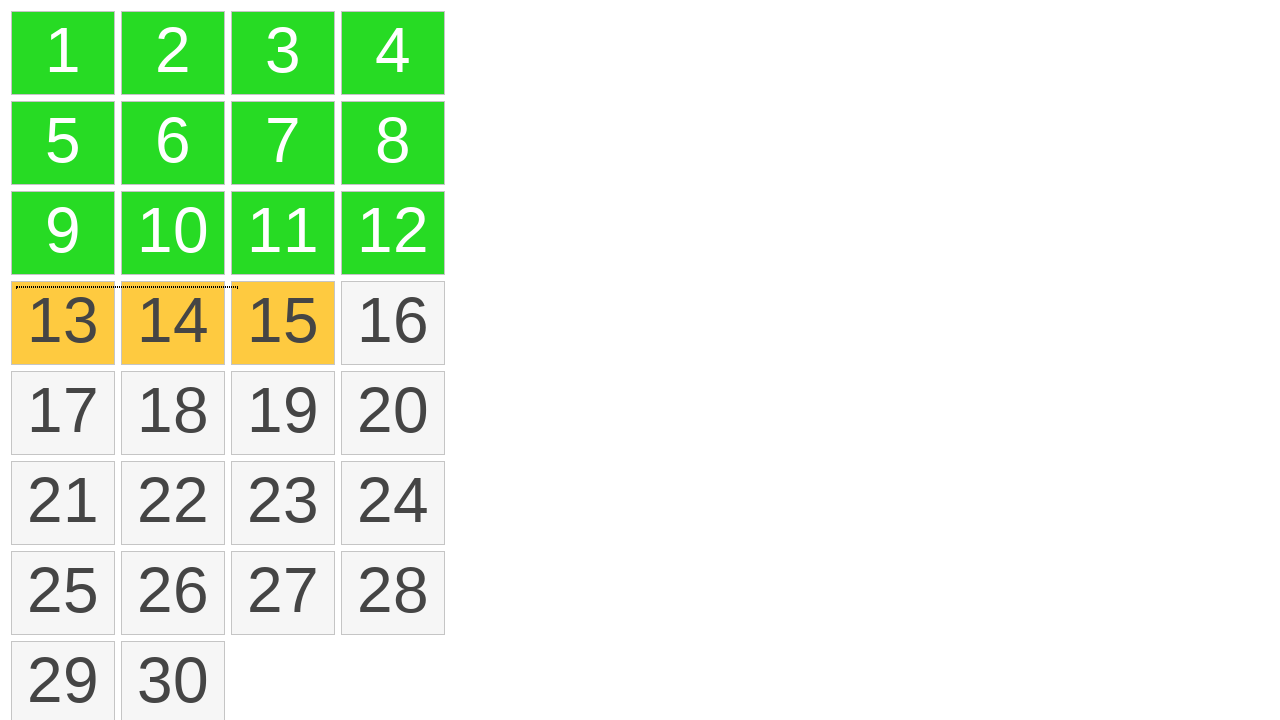

Released mouse button, completing second range selection (elements 12-14) at (236, 286)
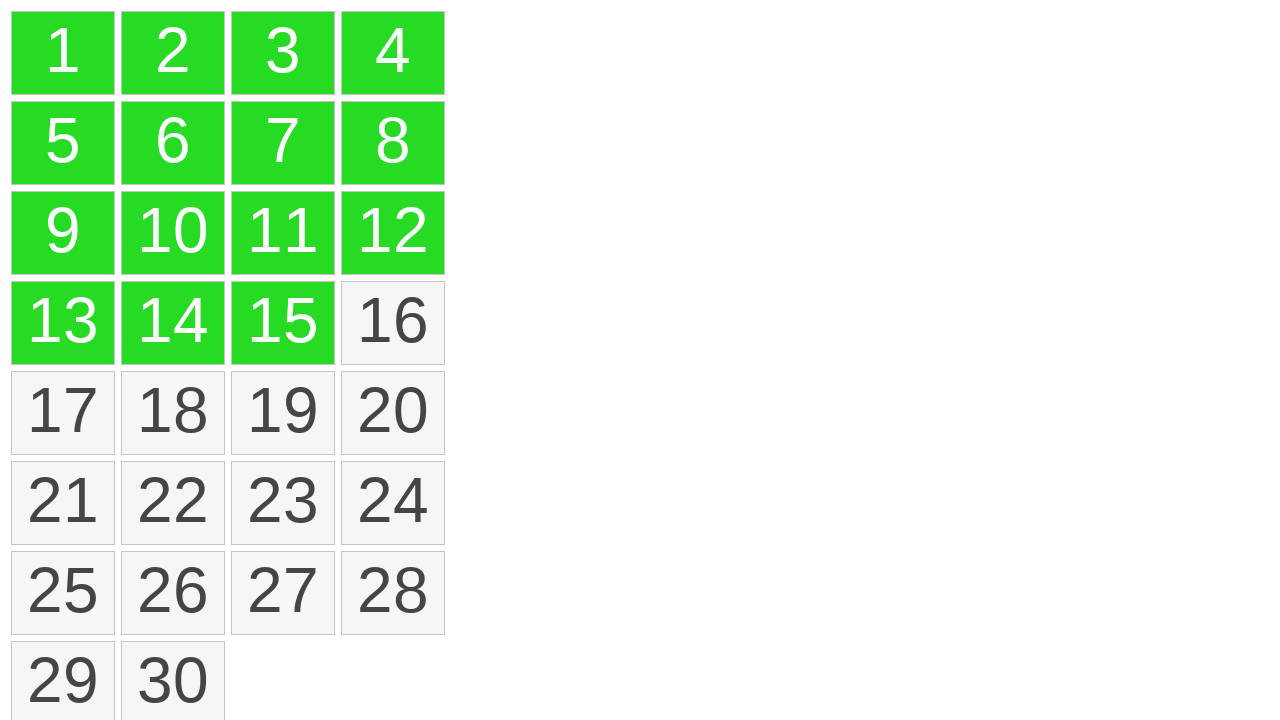

Released Control key
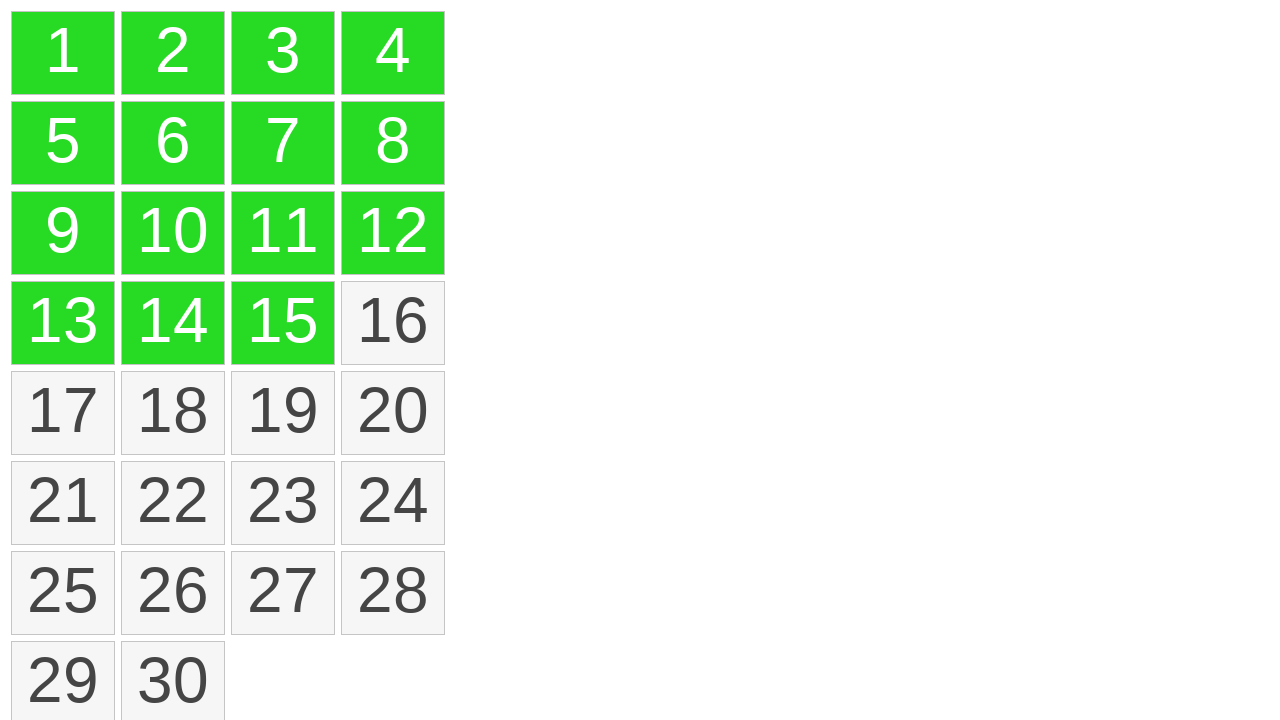

Verified that exactly 15 elements are selected (elements 0-11 and 12-14)
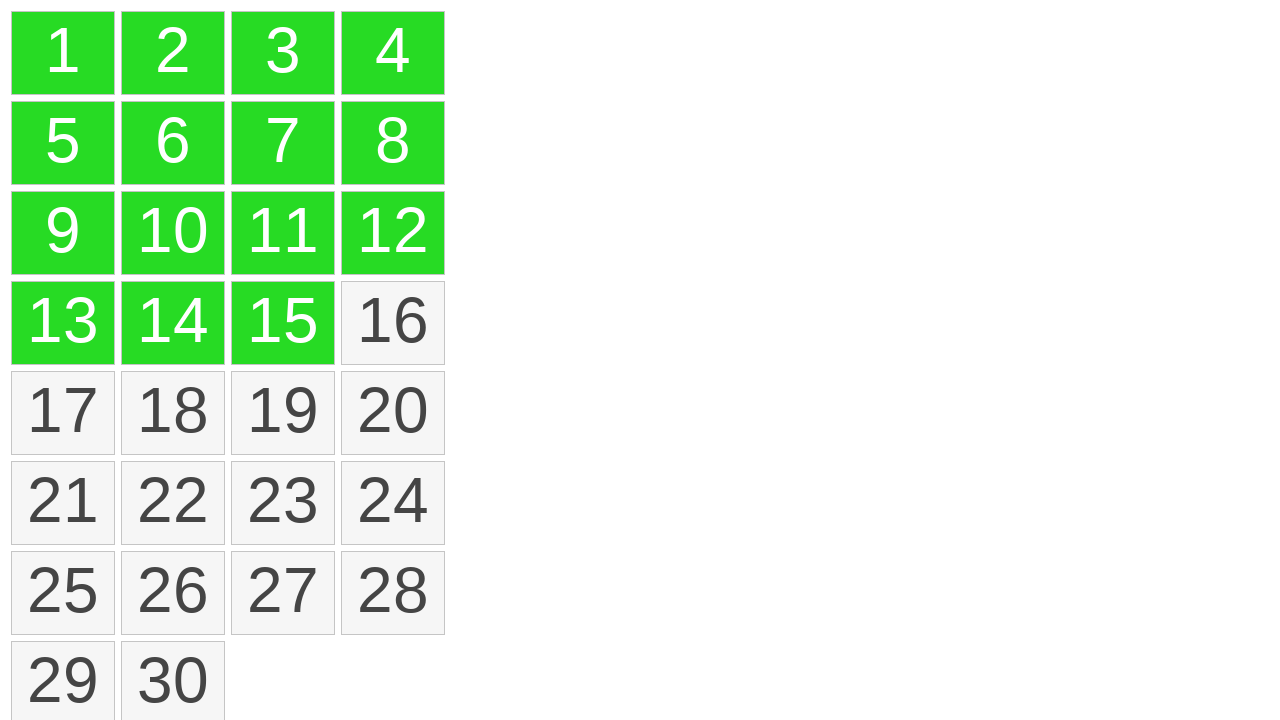

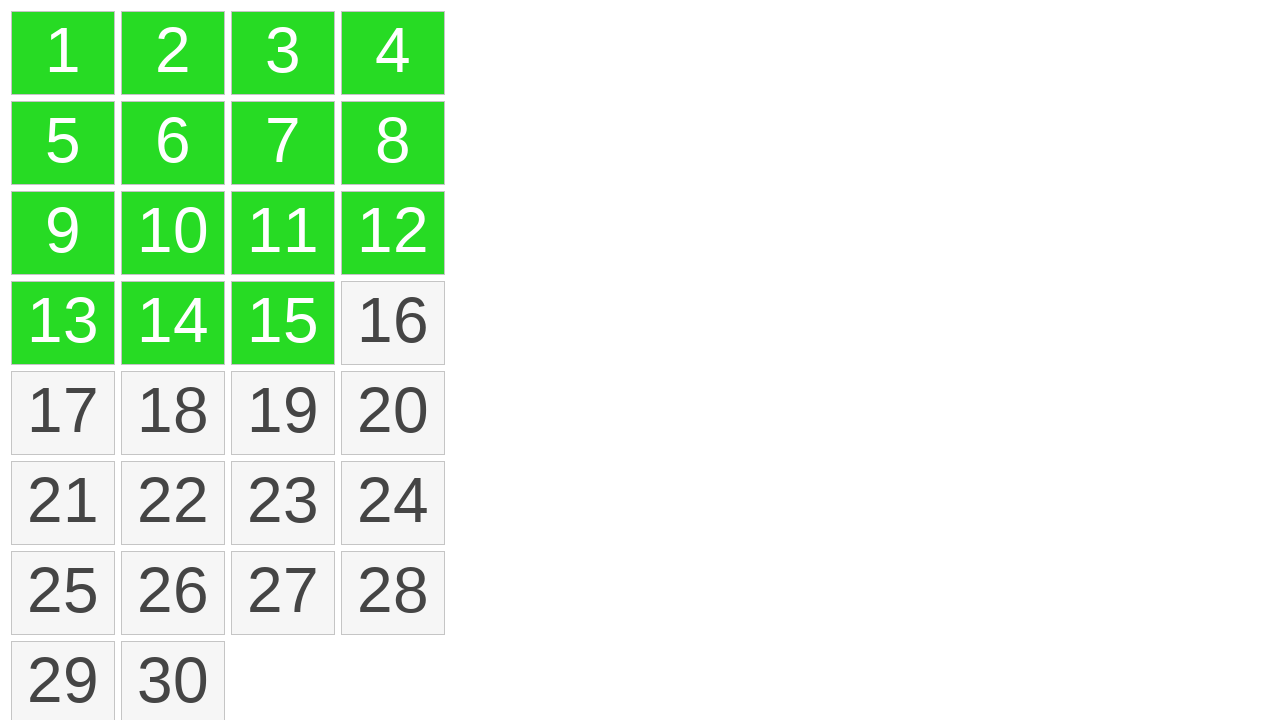